Tests checkbox selection functionality by filtering table rows by gender (female) and clicking the corresponding checkboxes in each matching row.

Starting URL: https://vins-udemy.s3.amazonaws.com/java/html/java8-stream-table.html

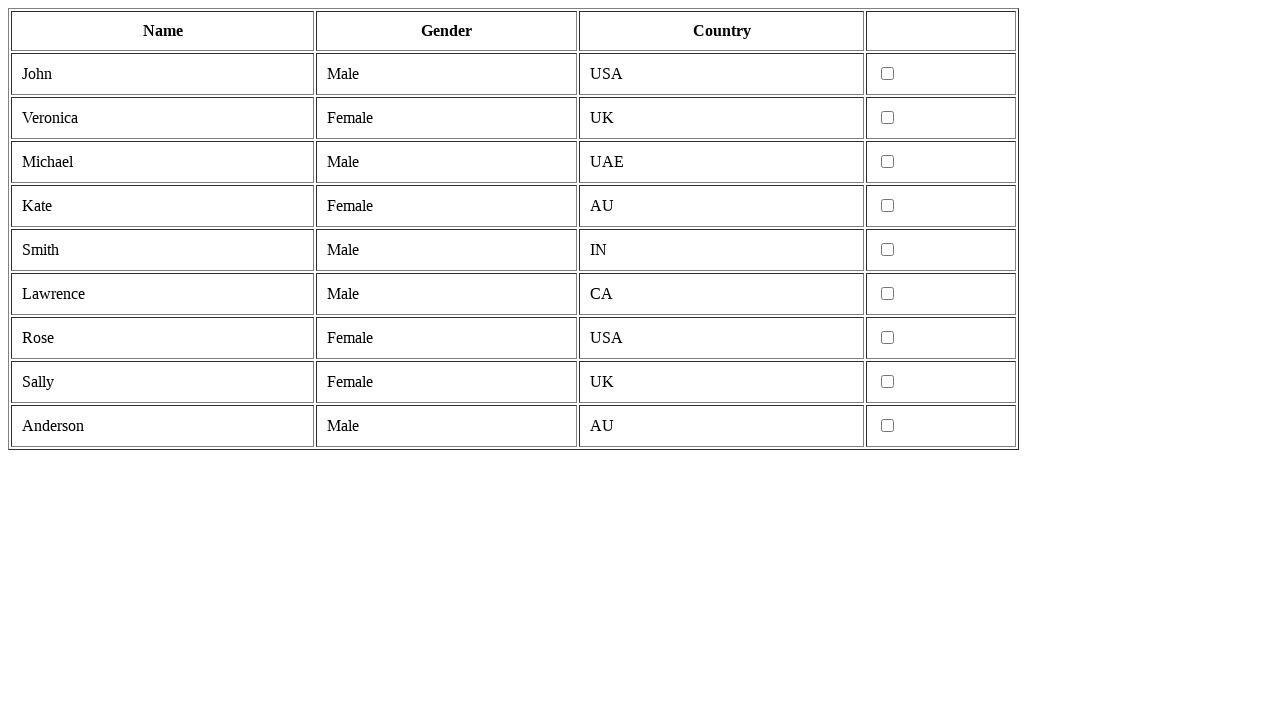

Waited for table rows to load
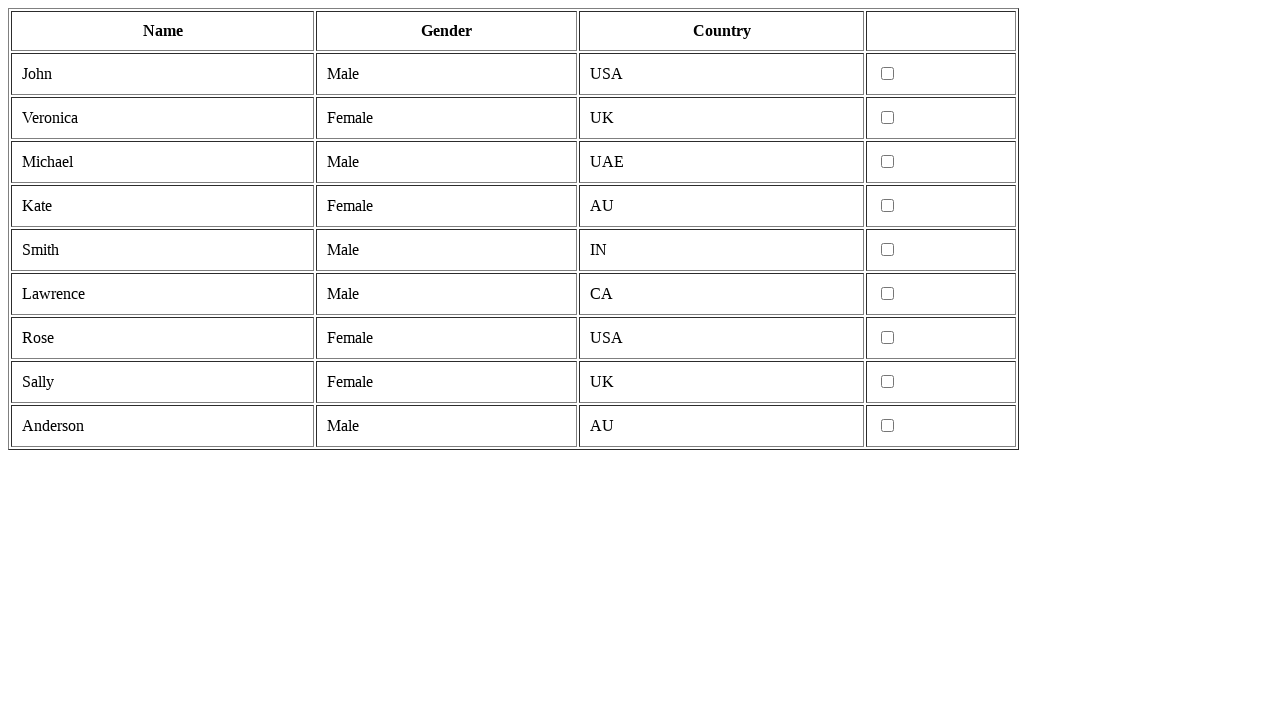

Retrieved all table rows
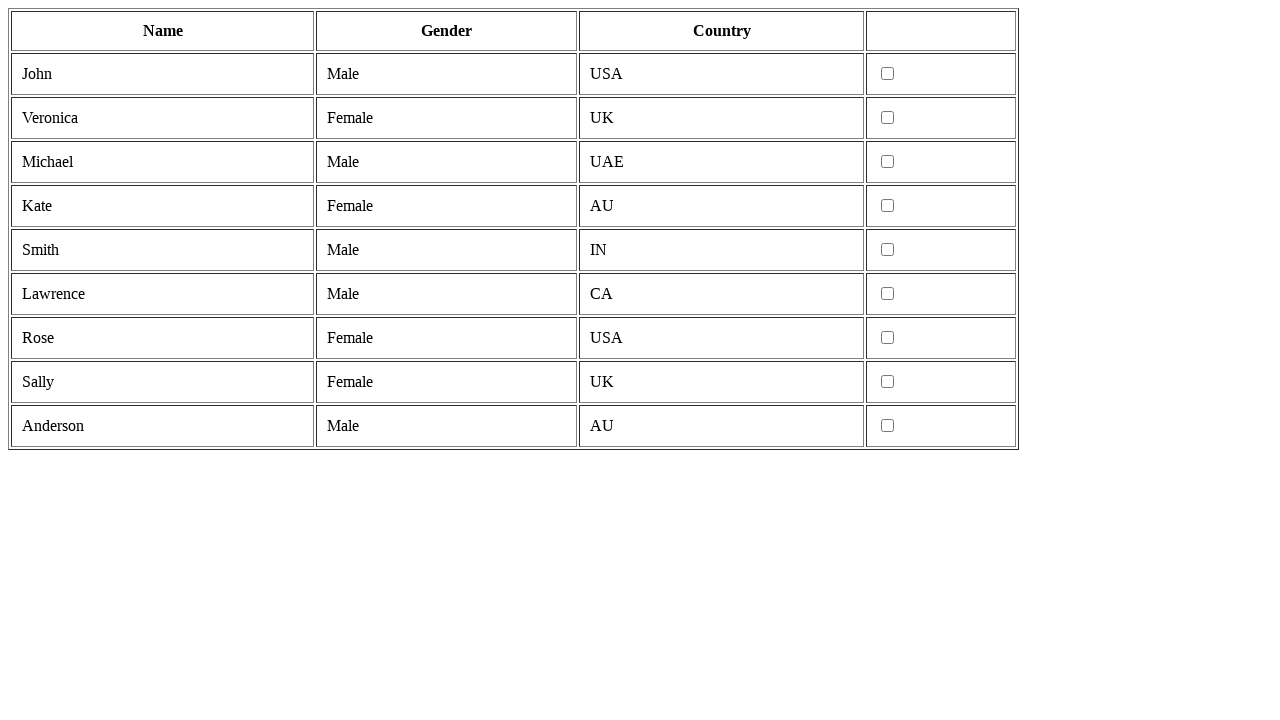

Retrieved cells from table row
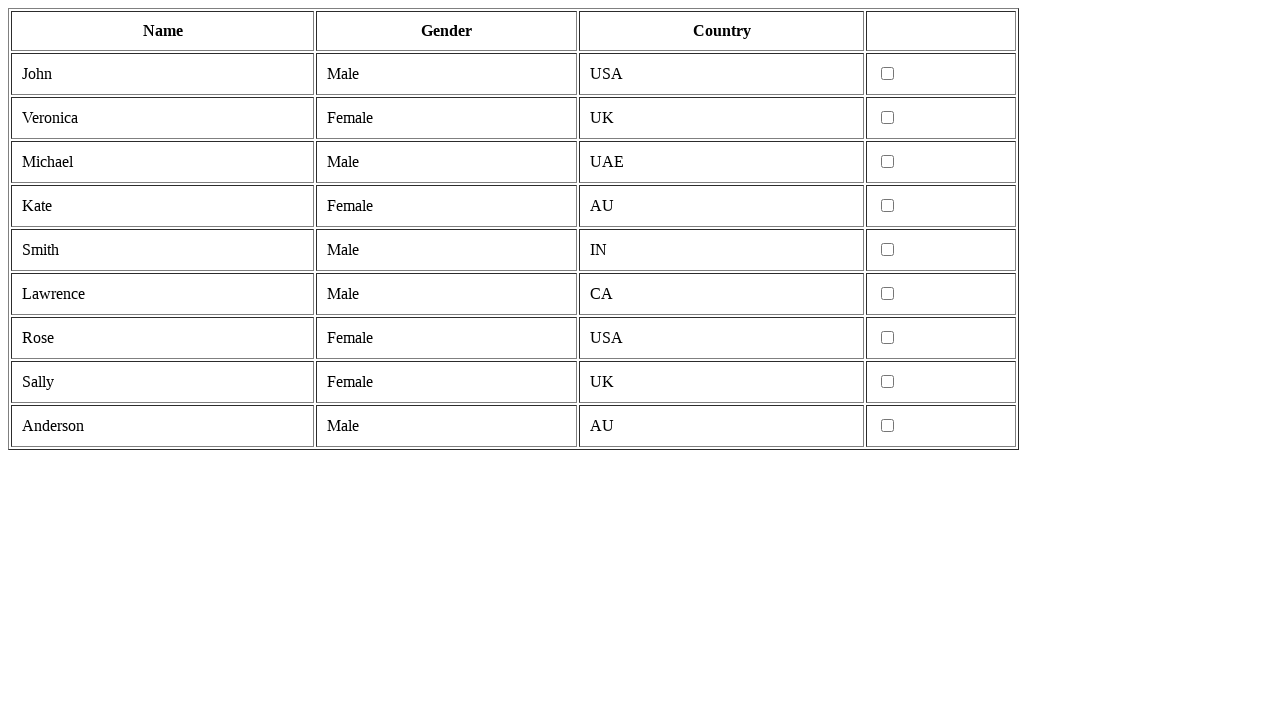

Retrieved gender text: 'Male'
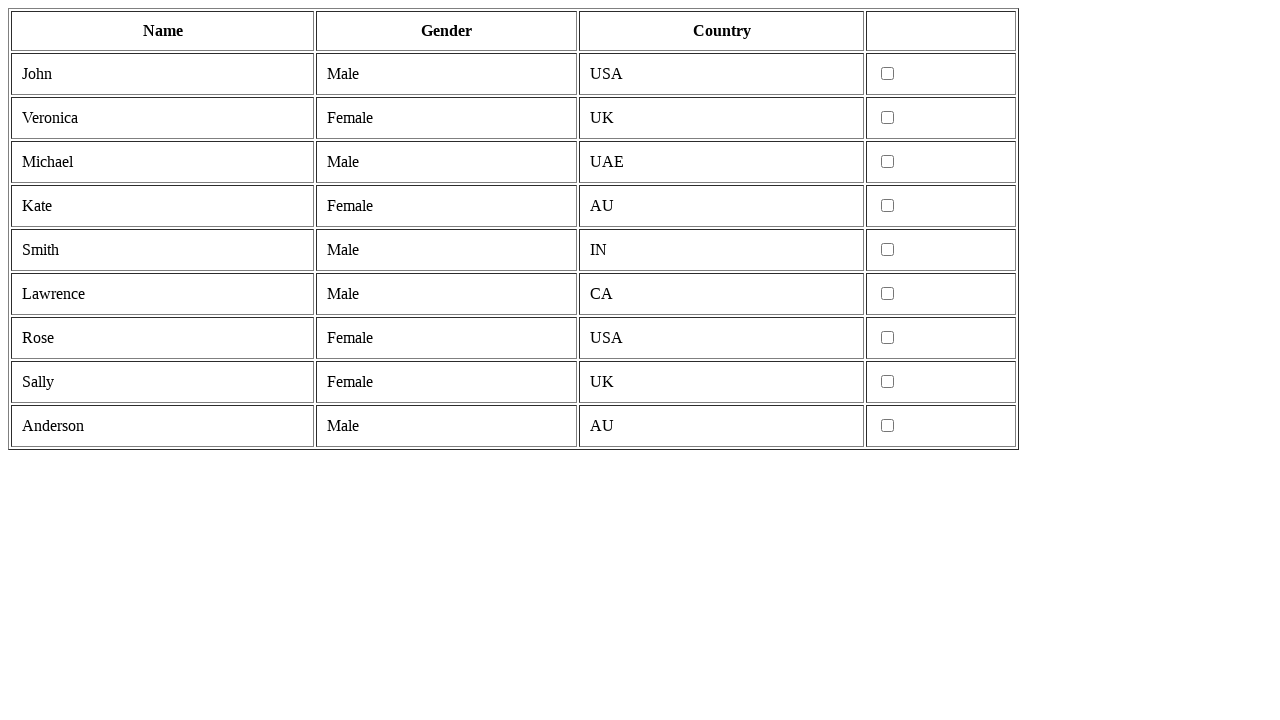

Retrieved cells from table row
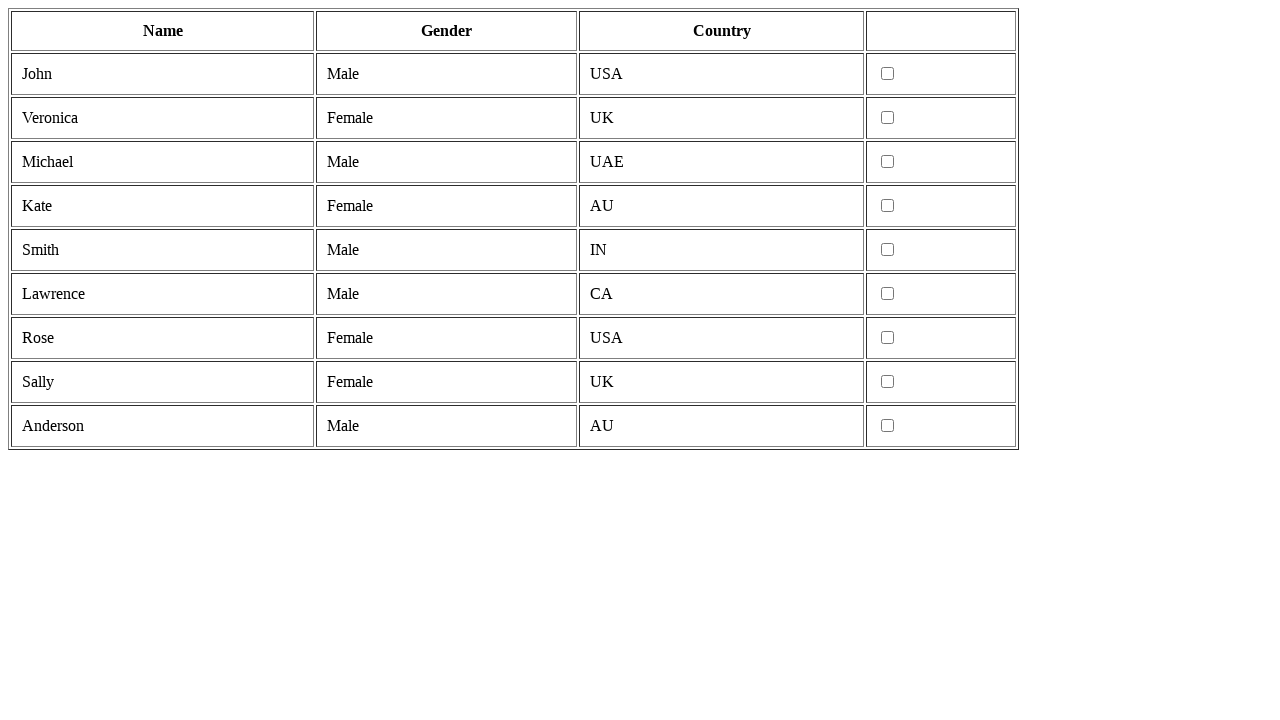

Retrieved gender text: 'Female'
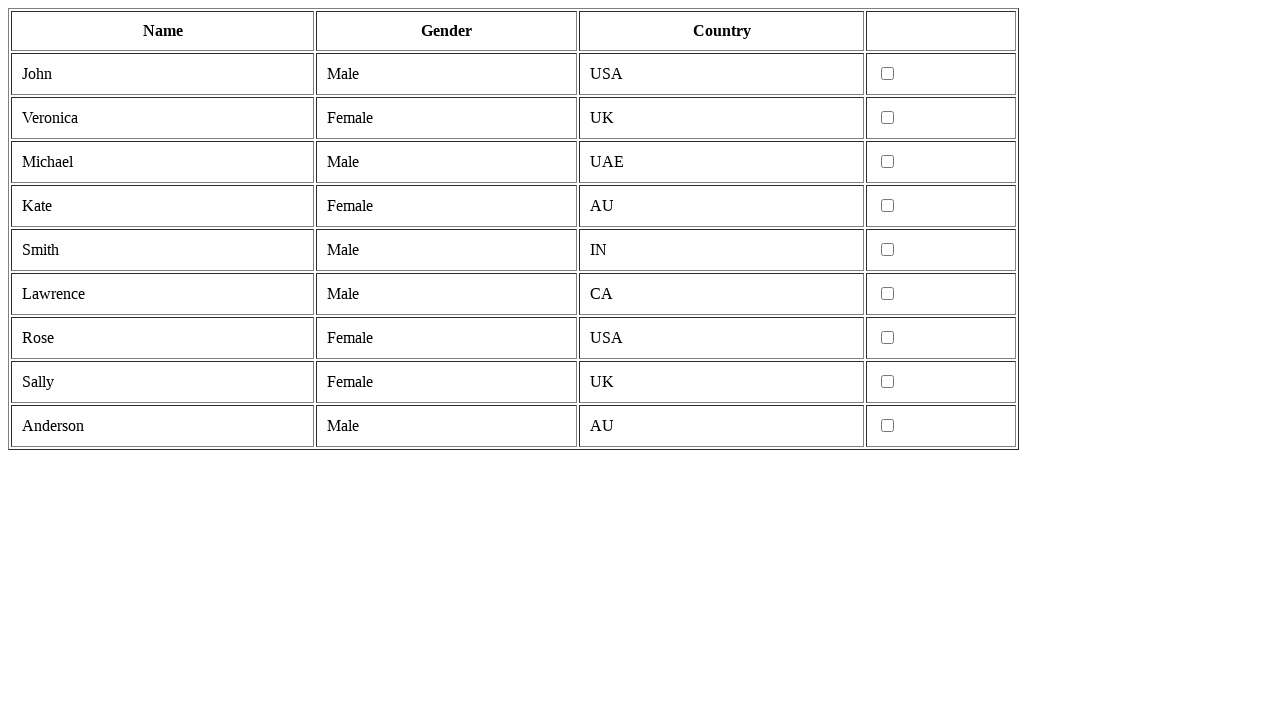

Clicked checkbox for female gender row at (888, 118) on tr >> nth=2 >> td >> nth=3 >> input
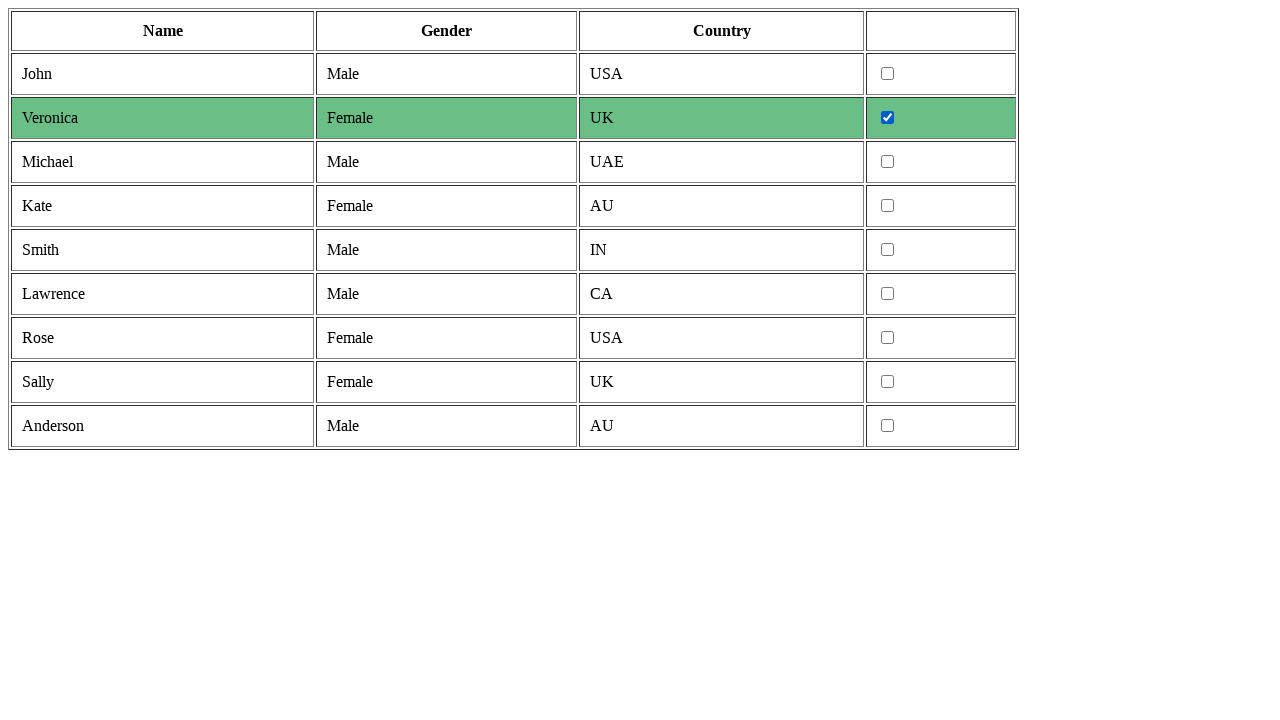

Retrieved cells from table row
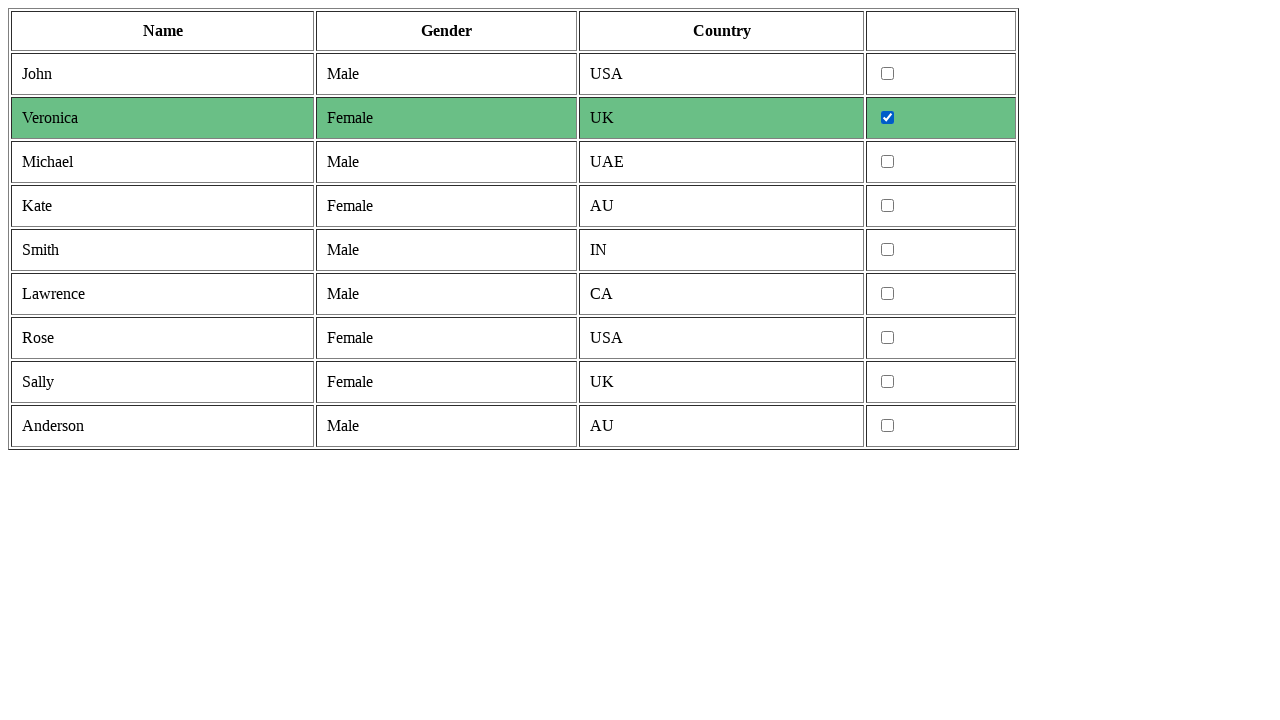

Retrieved gender text: 'Male'
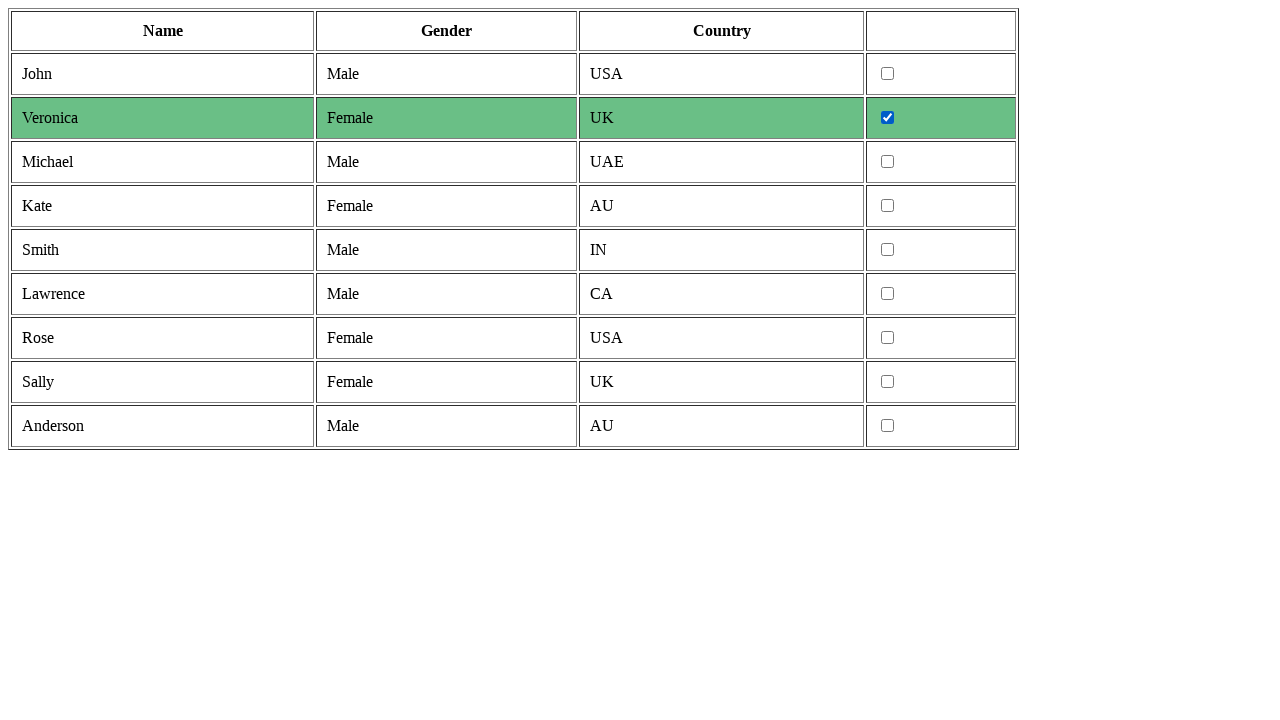

Retrieved cells from table row
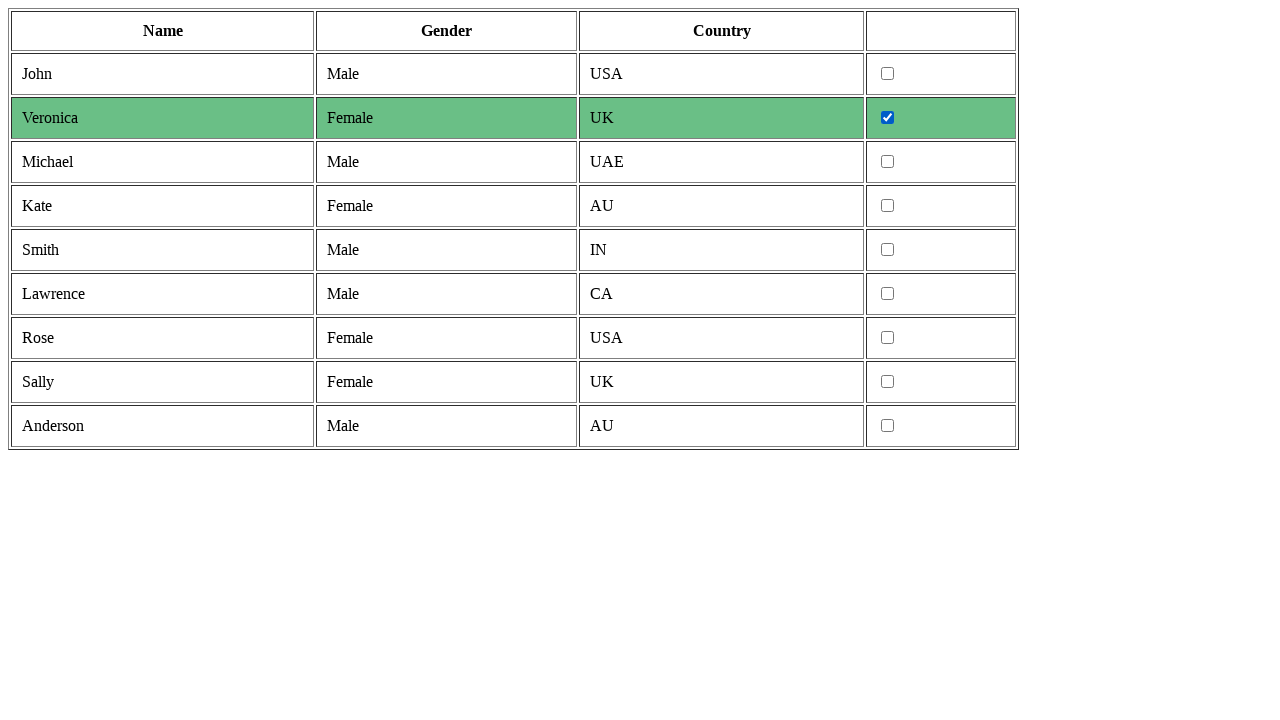

Retrieved gender text: 'Female'
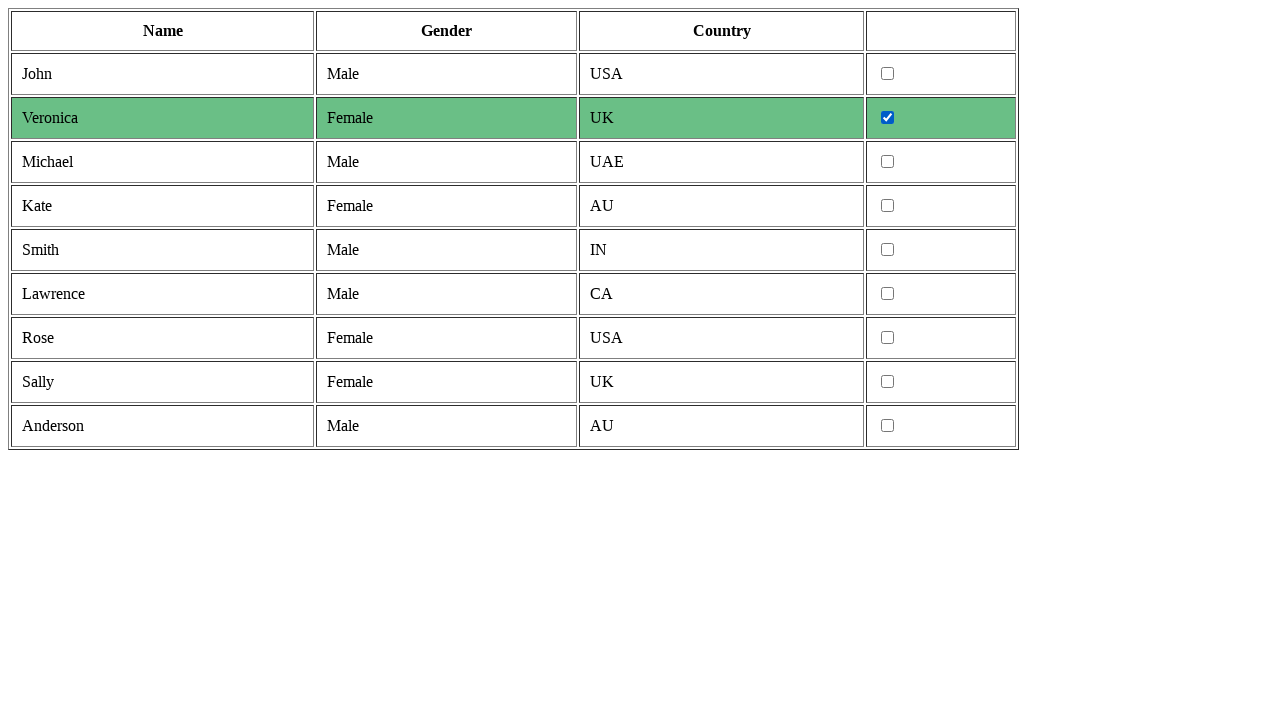

Clicked checkbox for female gender row at (888, 206) on tr >> nth=4 >> td >> nth=3 >> input
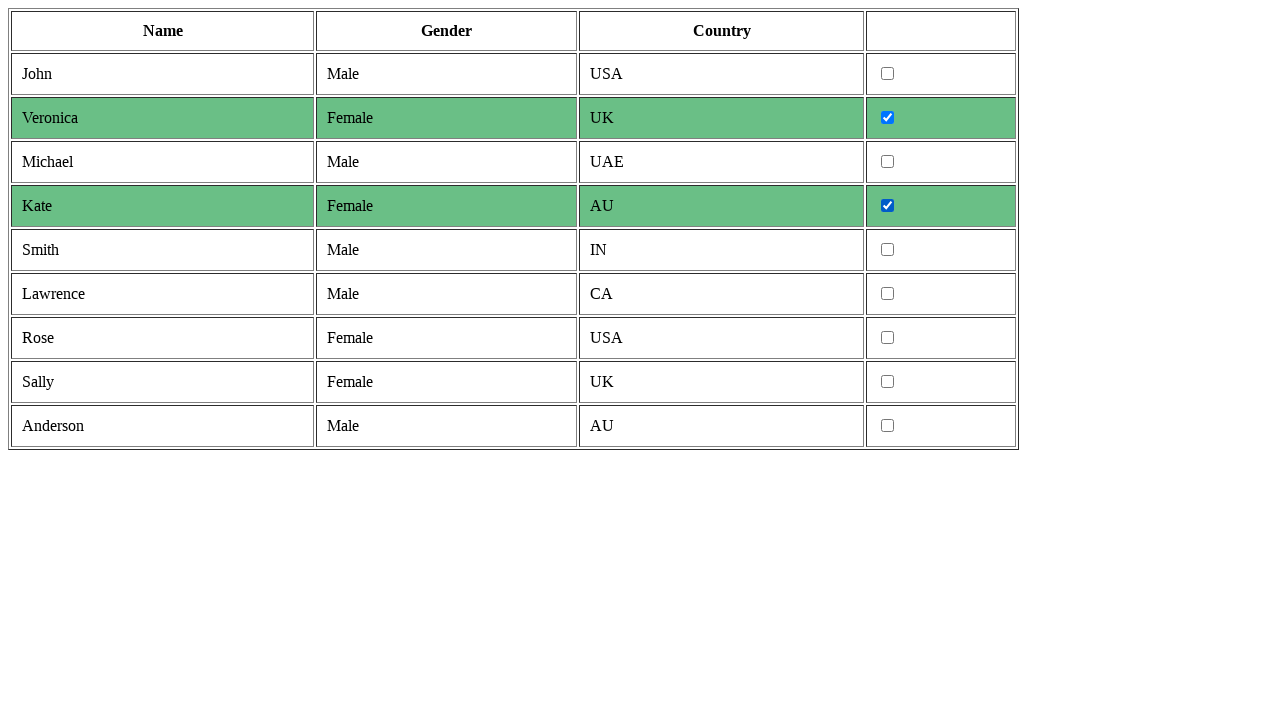

Retrieved cells from table row
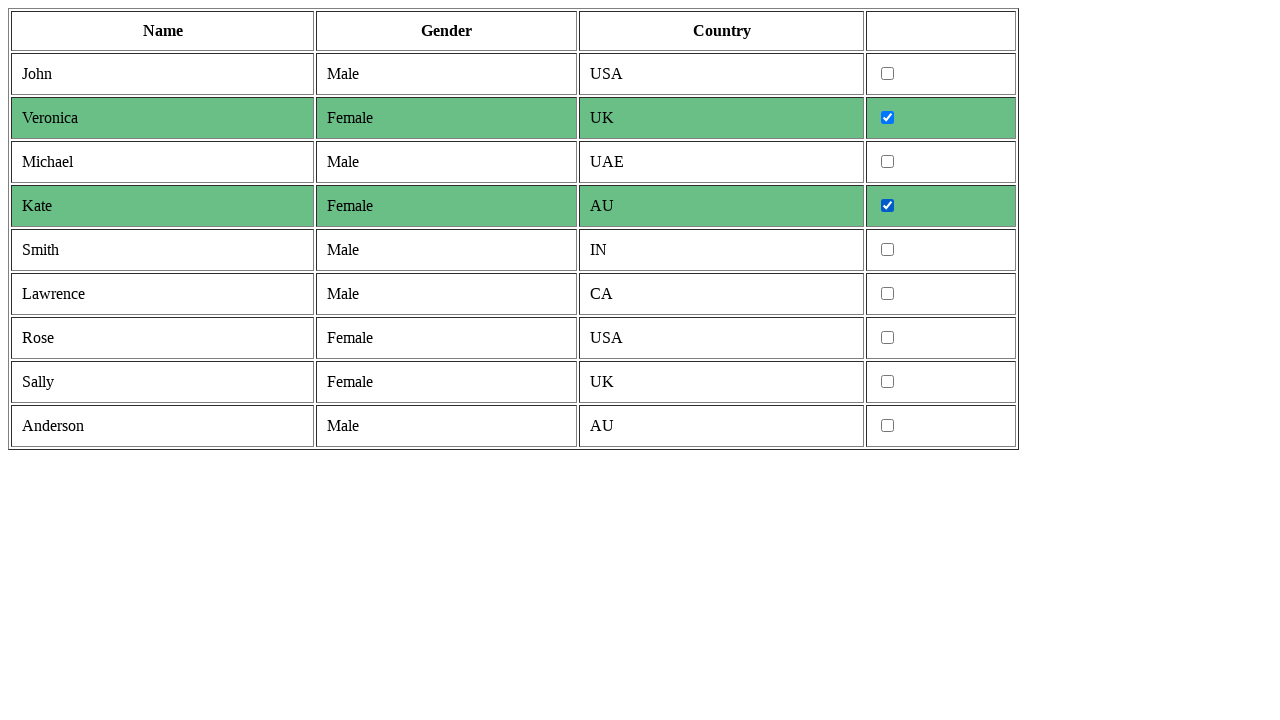

Retrieved gender text: 'Male'
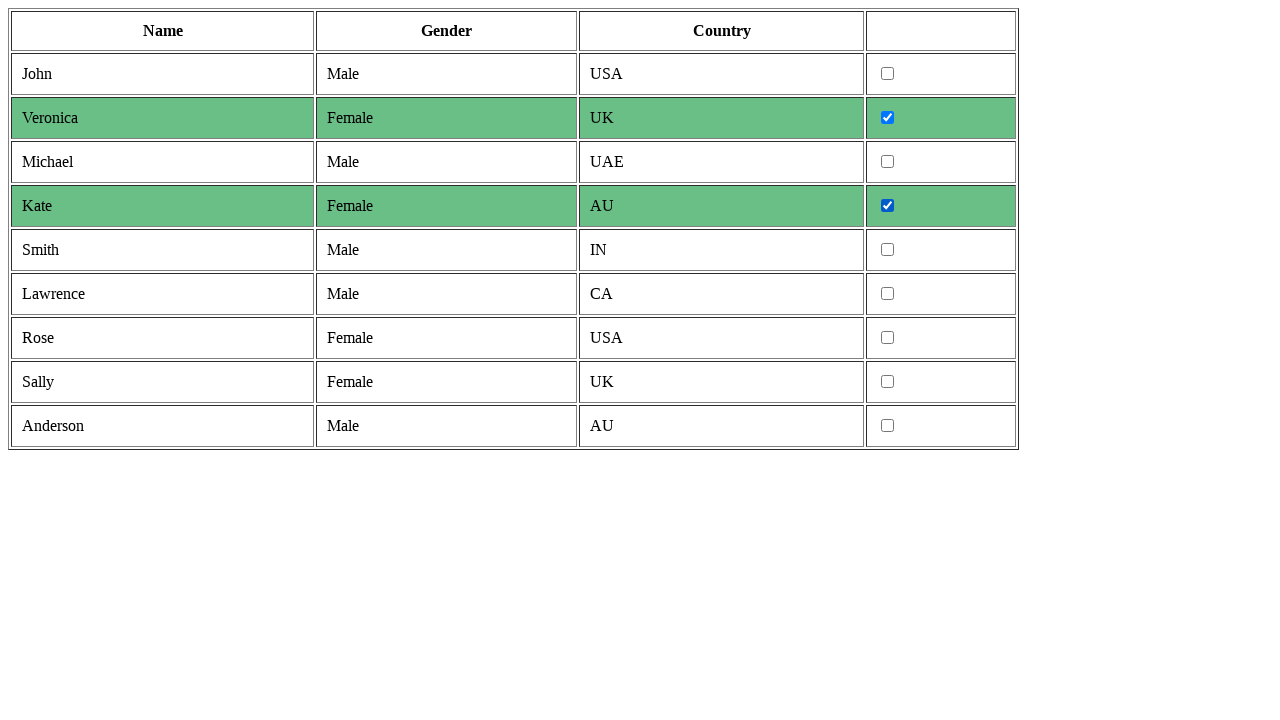

Retrieved cells from table row
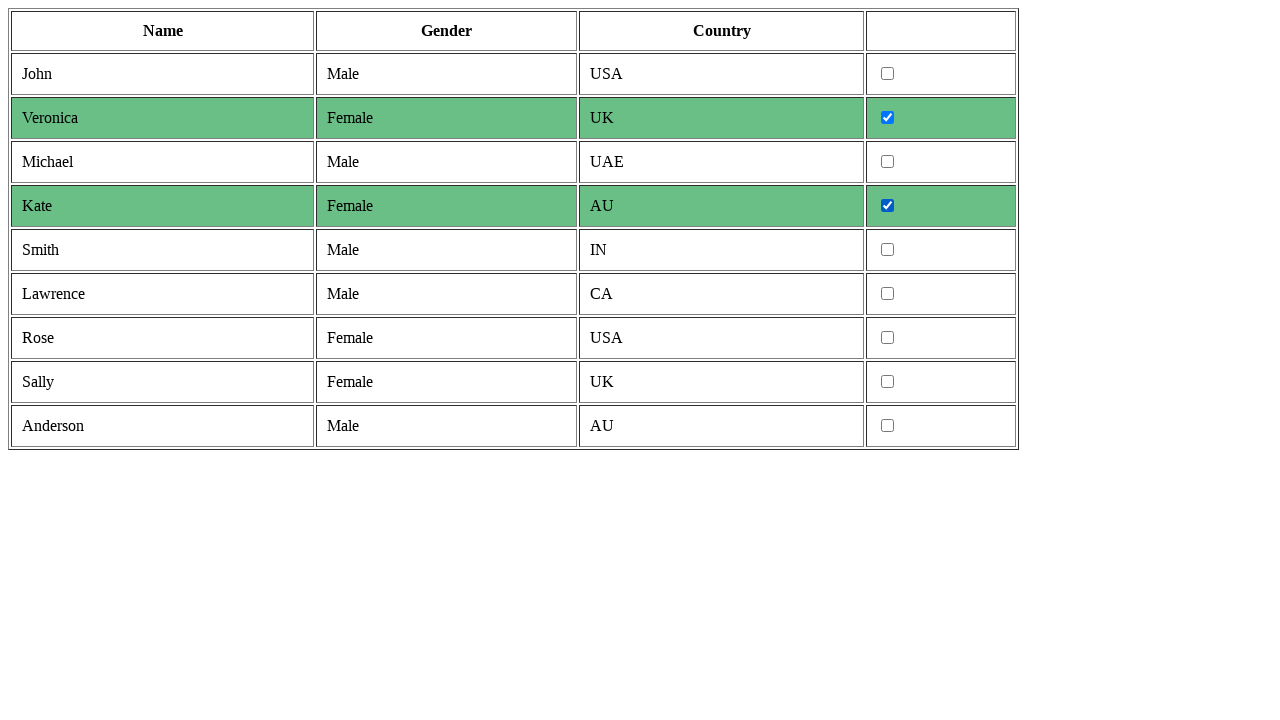

Retrieved gender text: 'Male'
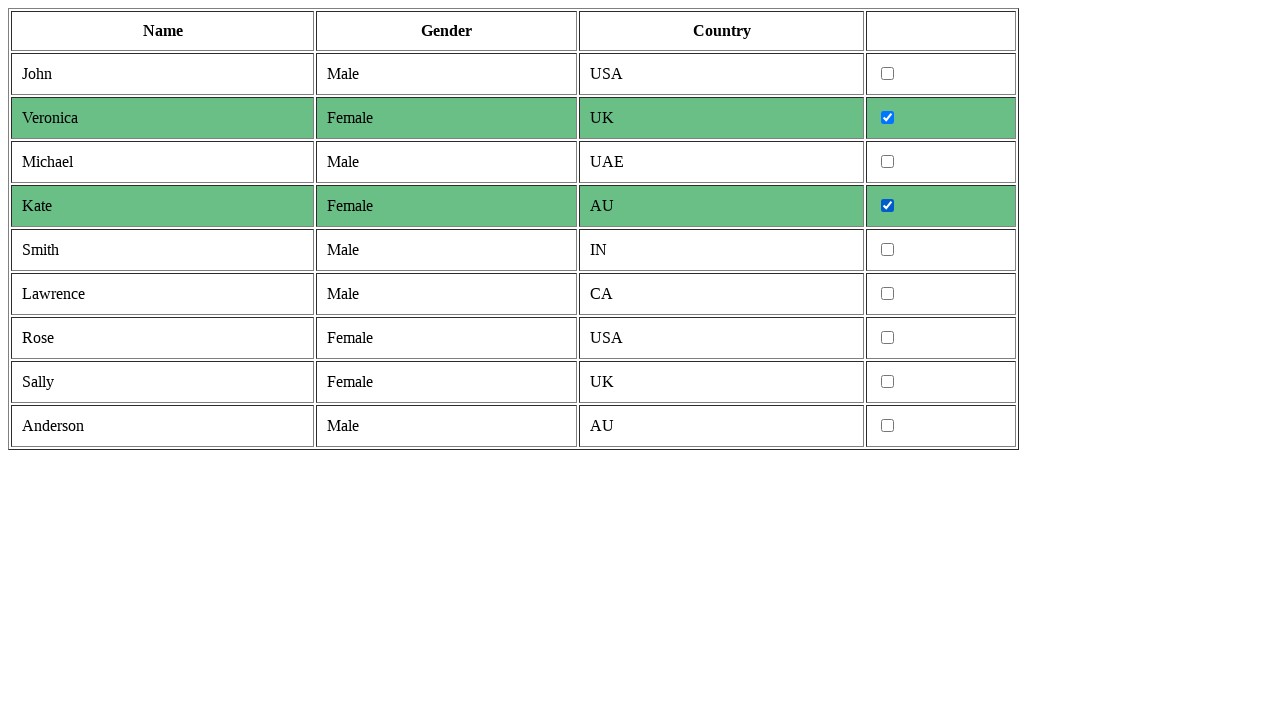

Retrieved cells from table row
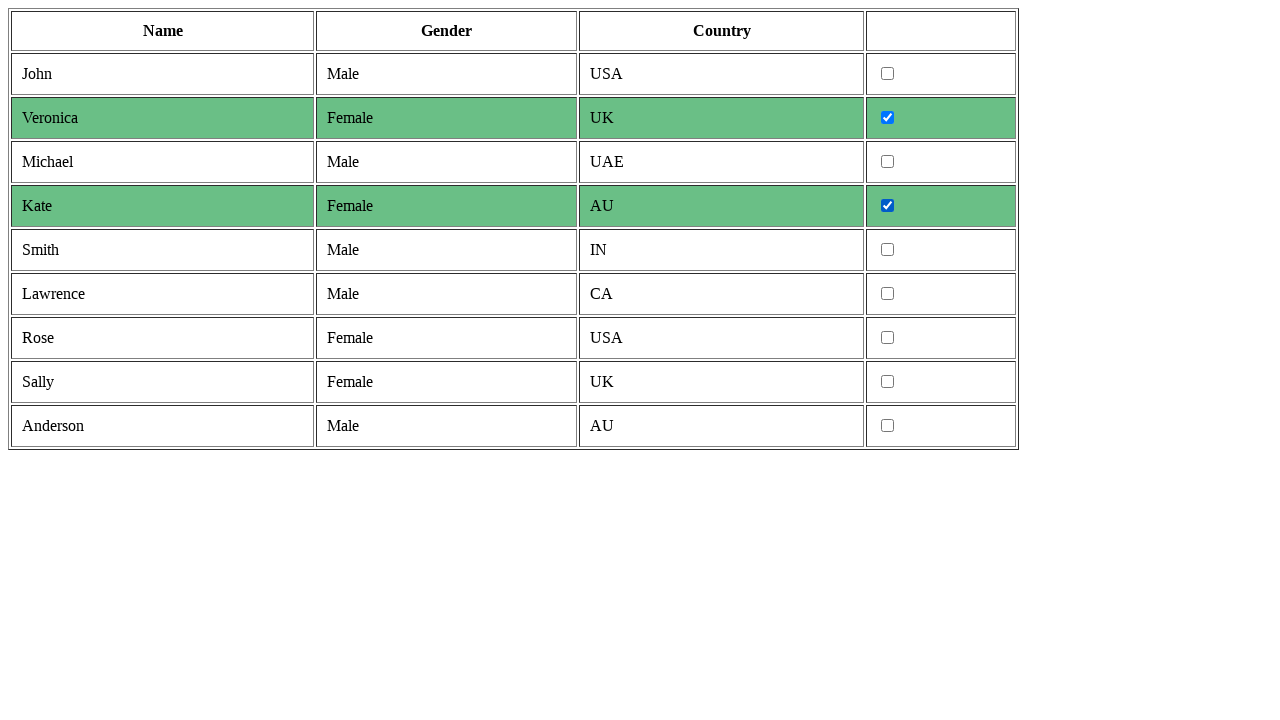

Retrieved gender text: 'Female'
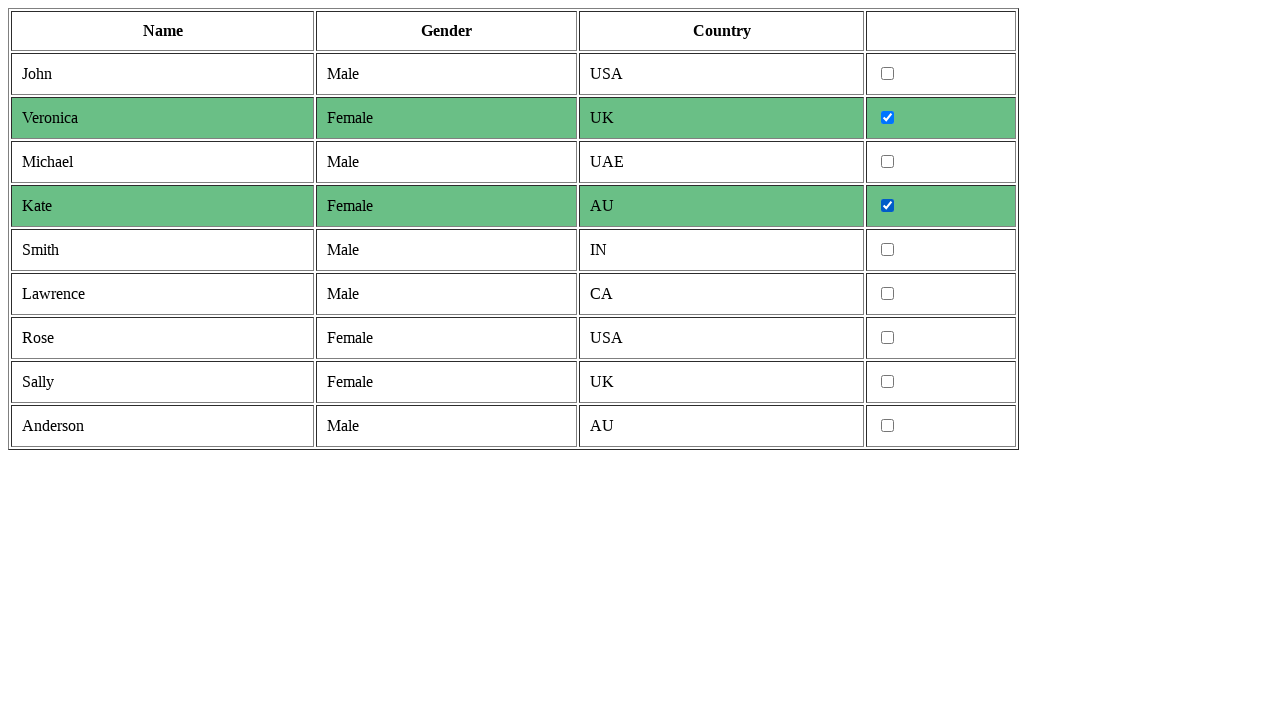

Clicked checkbox for female gender row at (888, 338) on tr >> nth=7 >> td >> nth=3 >> input
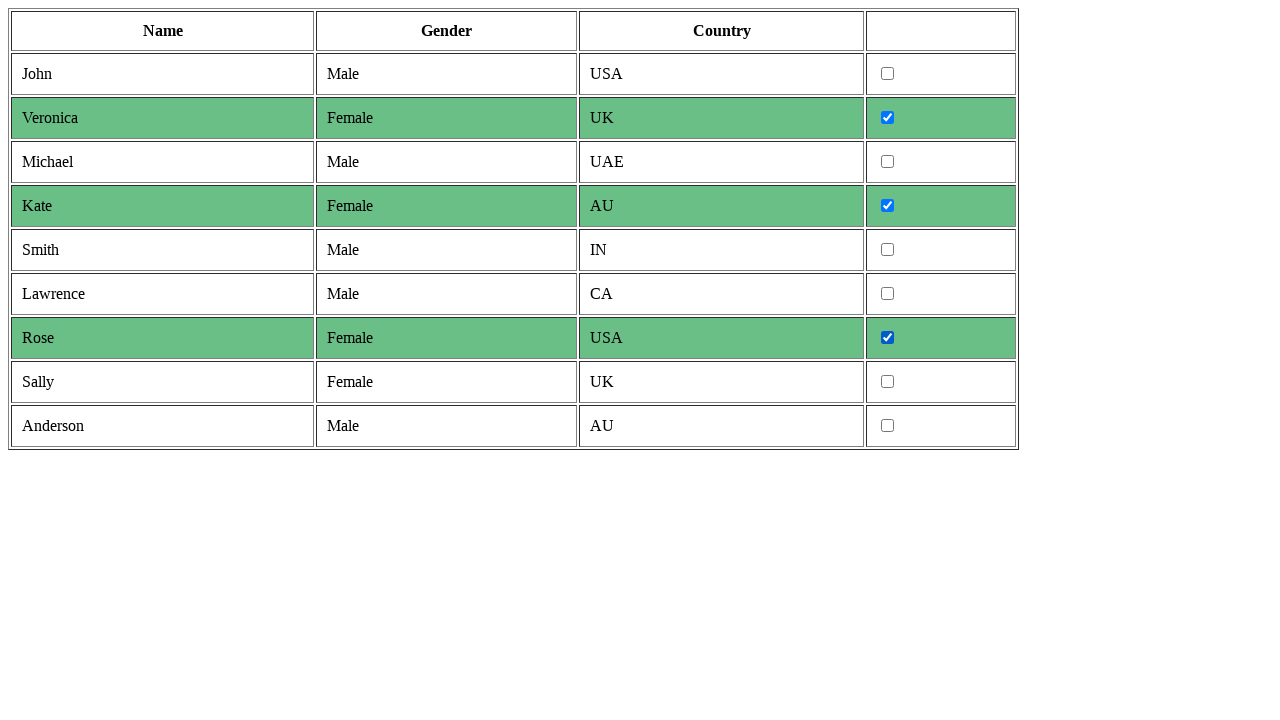

Retrieved cells from table row
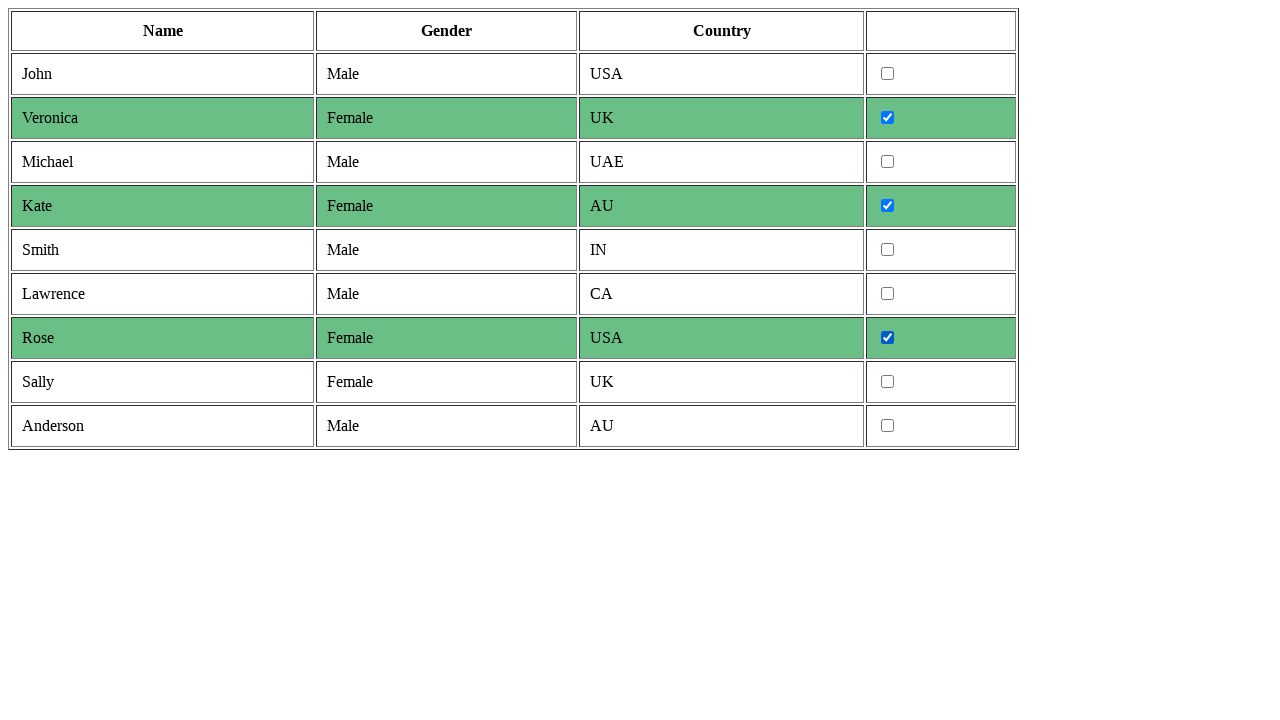

Retrieved gender text: 'Female'
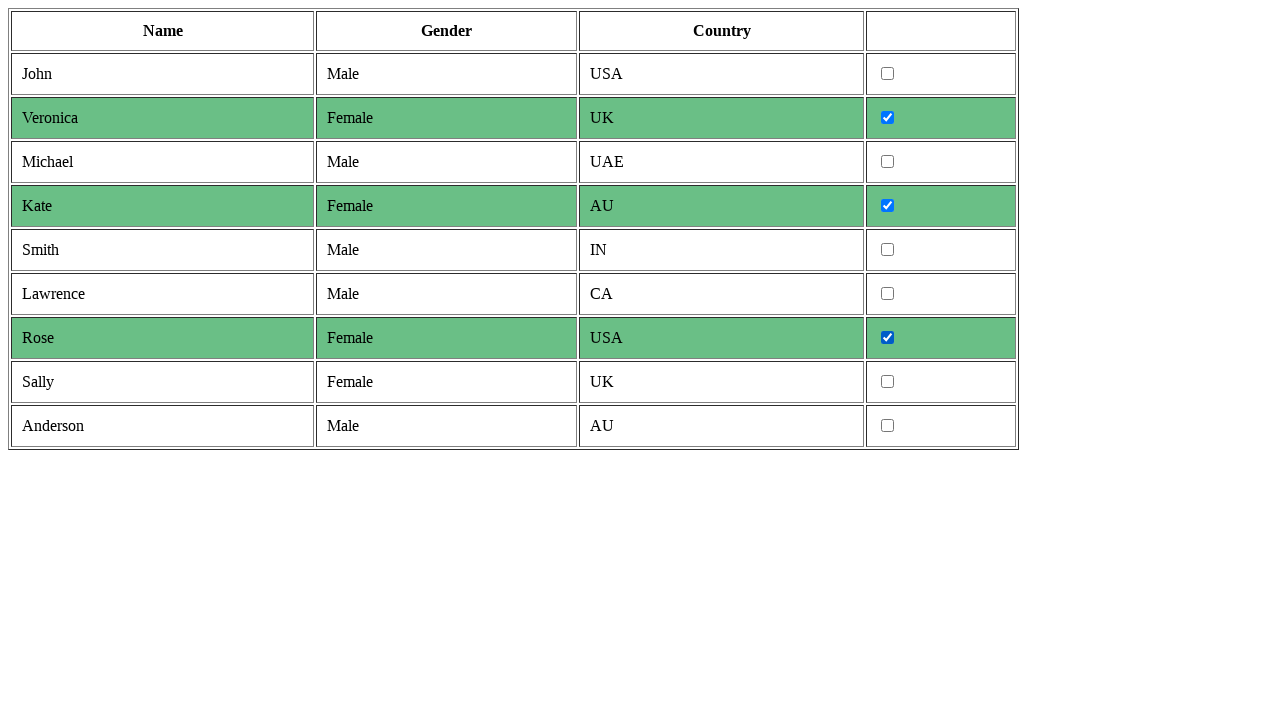

Clicked checkbox for female gender row at (888, 382) on tr >> nth=8 >> td >> nth=3 >> input
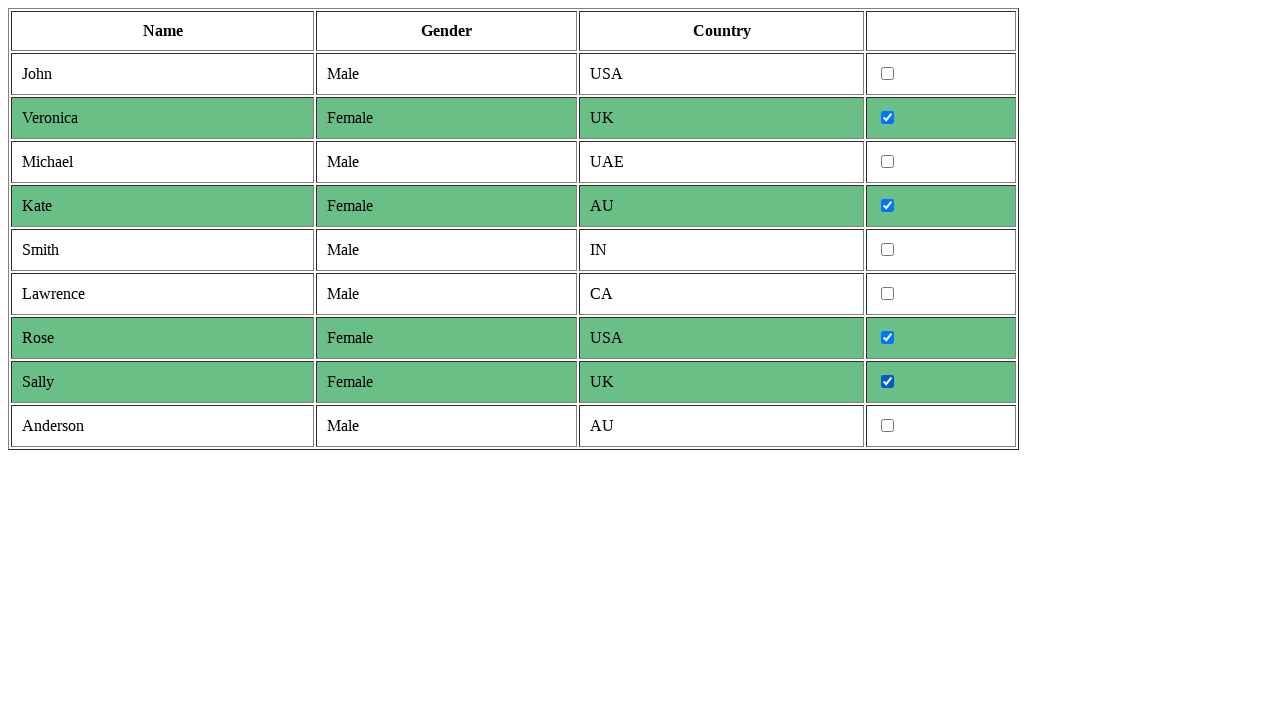

Retrieved cells from table row
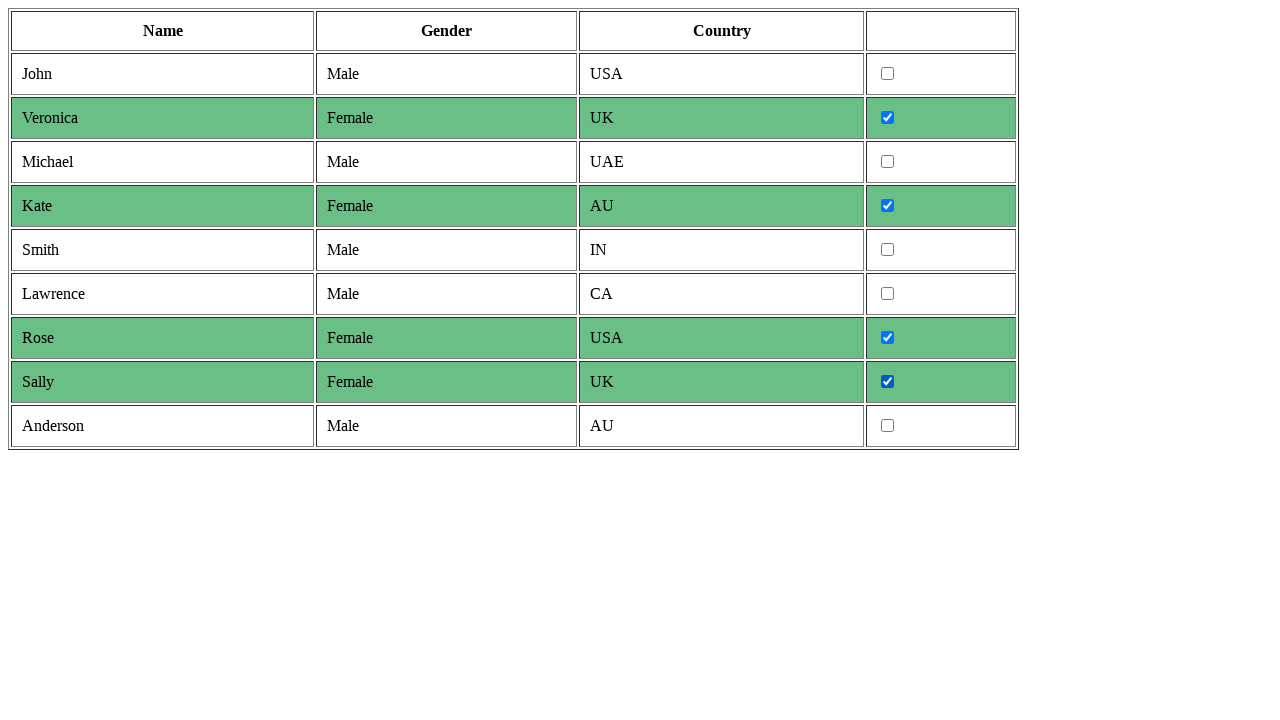

Retrieved gender text: 'Male'
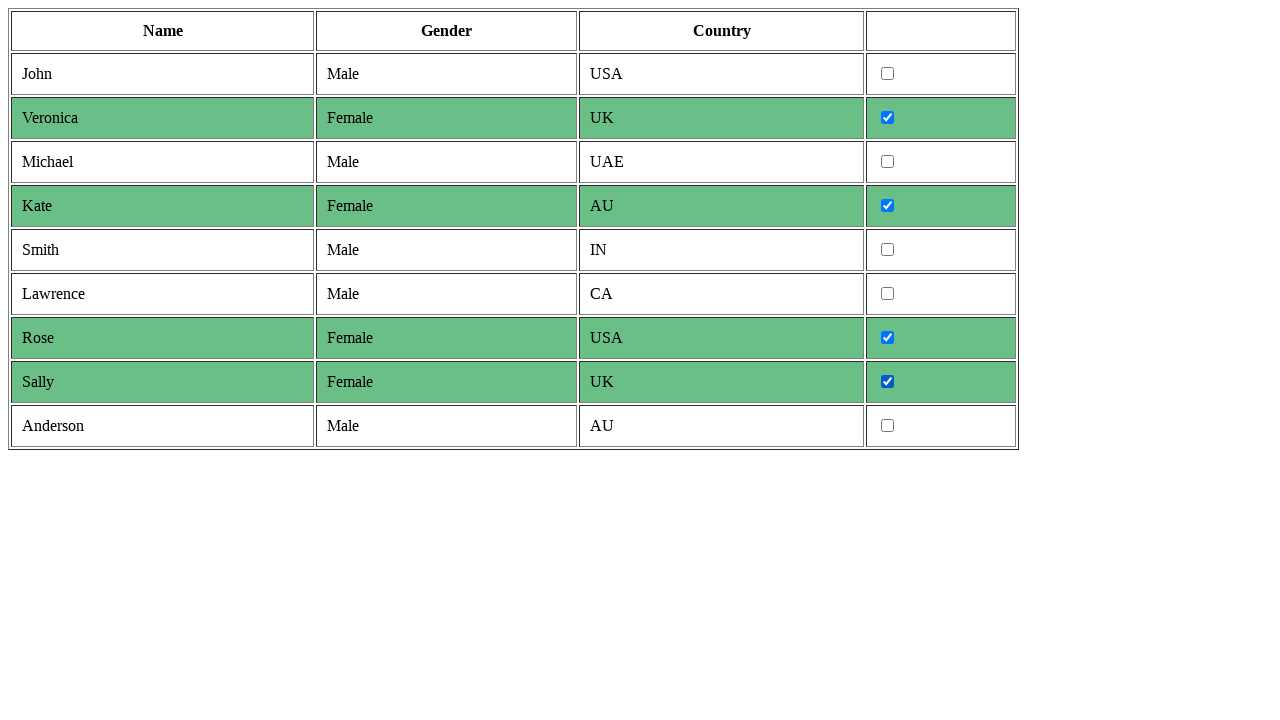

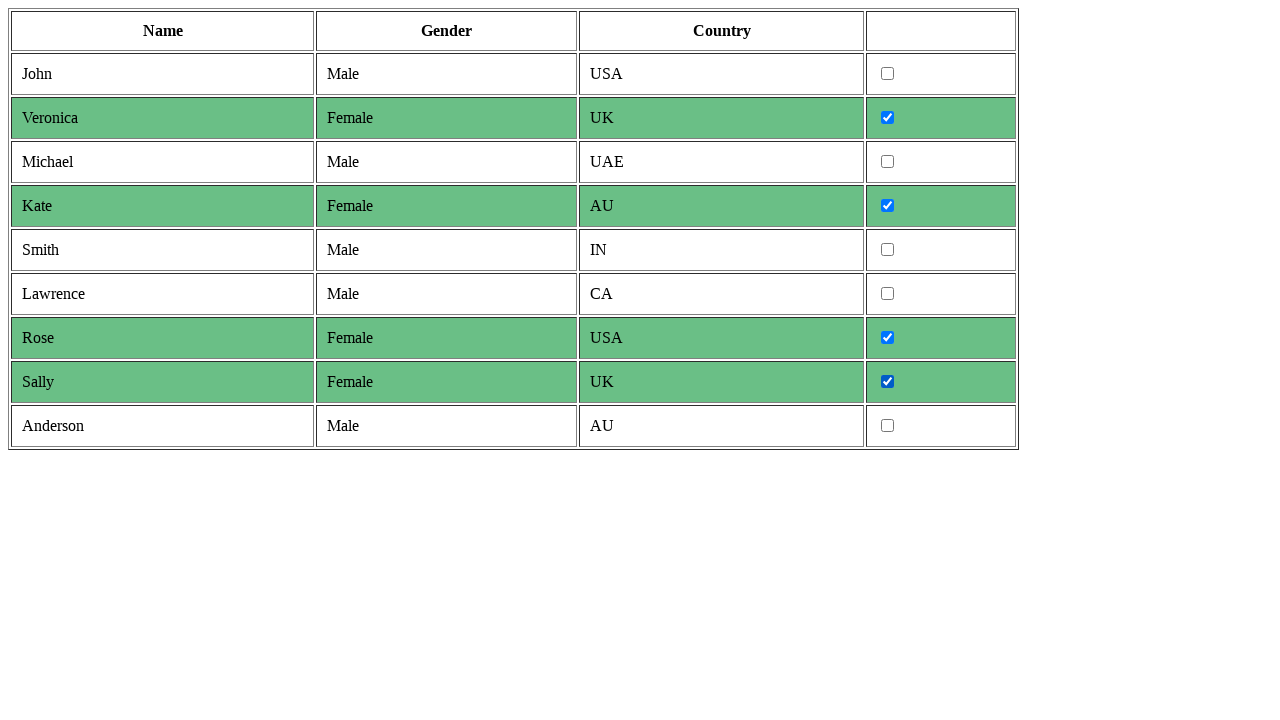